Tests the dynamic controls page by verifying a textbox is initially disabled, clicking the Enable button, waiting for the textbox to become enabled, and verifying the success message appears.

Starting URL: https://the-internet.herokuapp.com/dynamic_controls

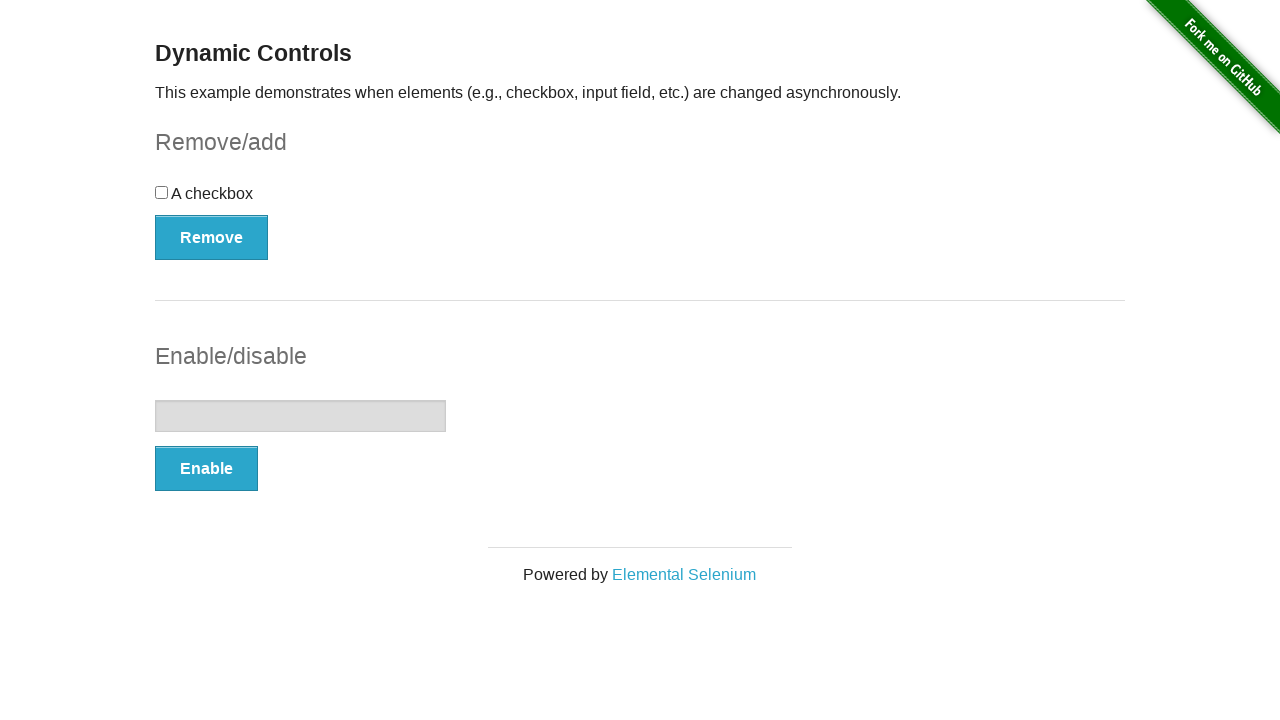

Navigated to dynamic controls page
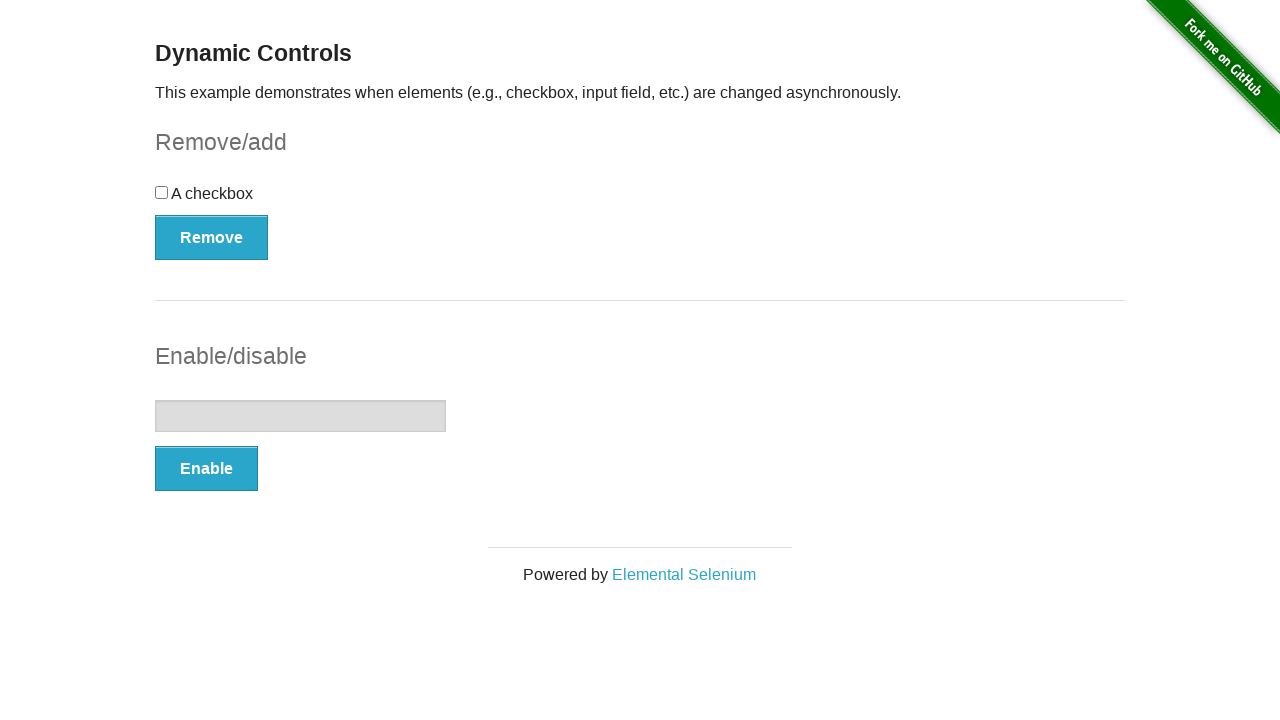

Located textbox element
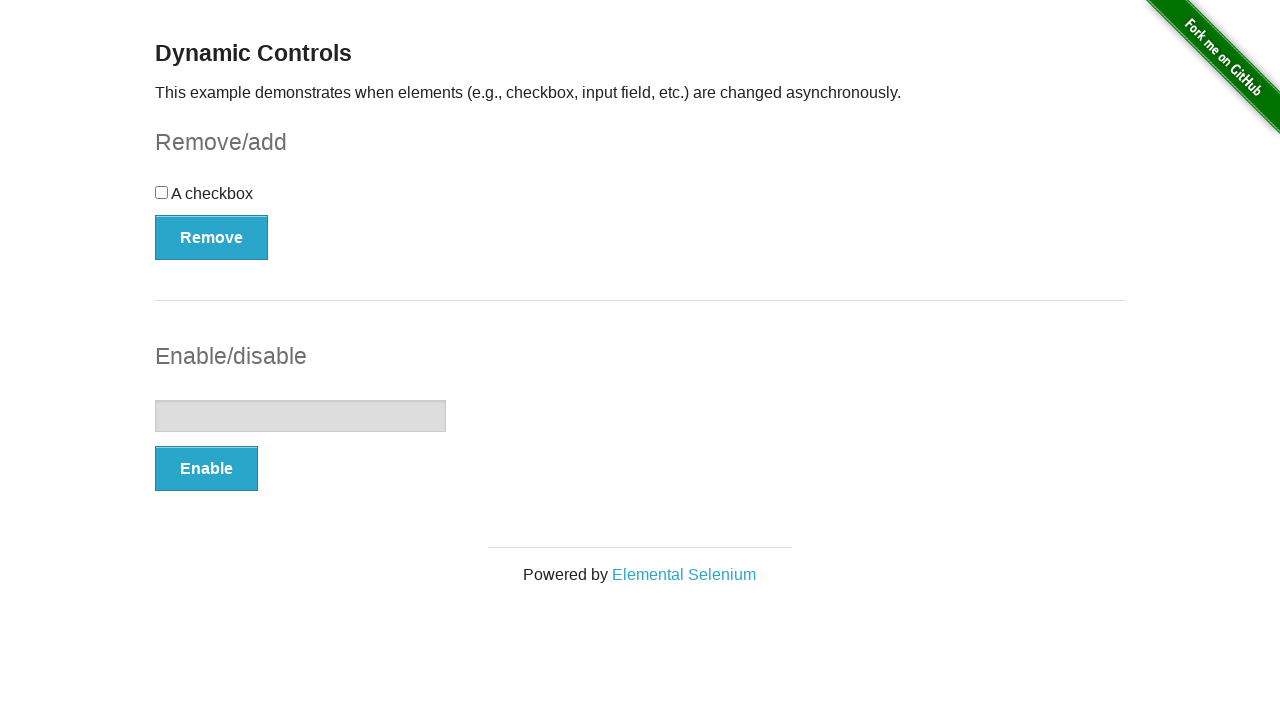

Verified textbox is initially disabled
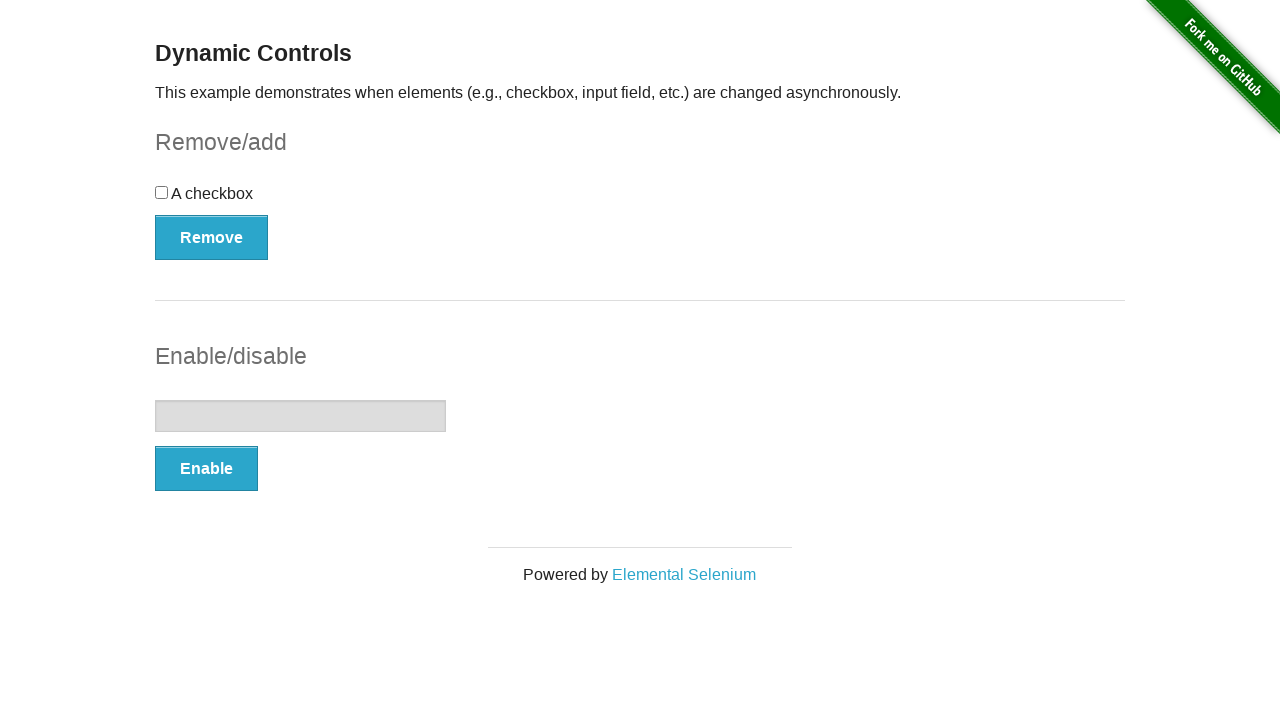

Clicked the Enable button at (206, 469) on button:text('Enable')
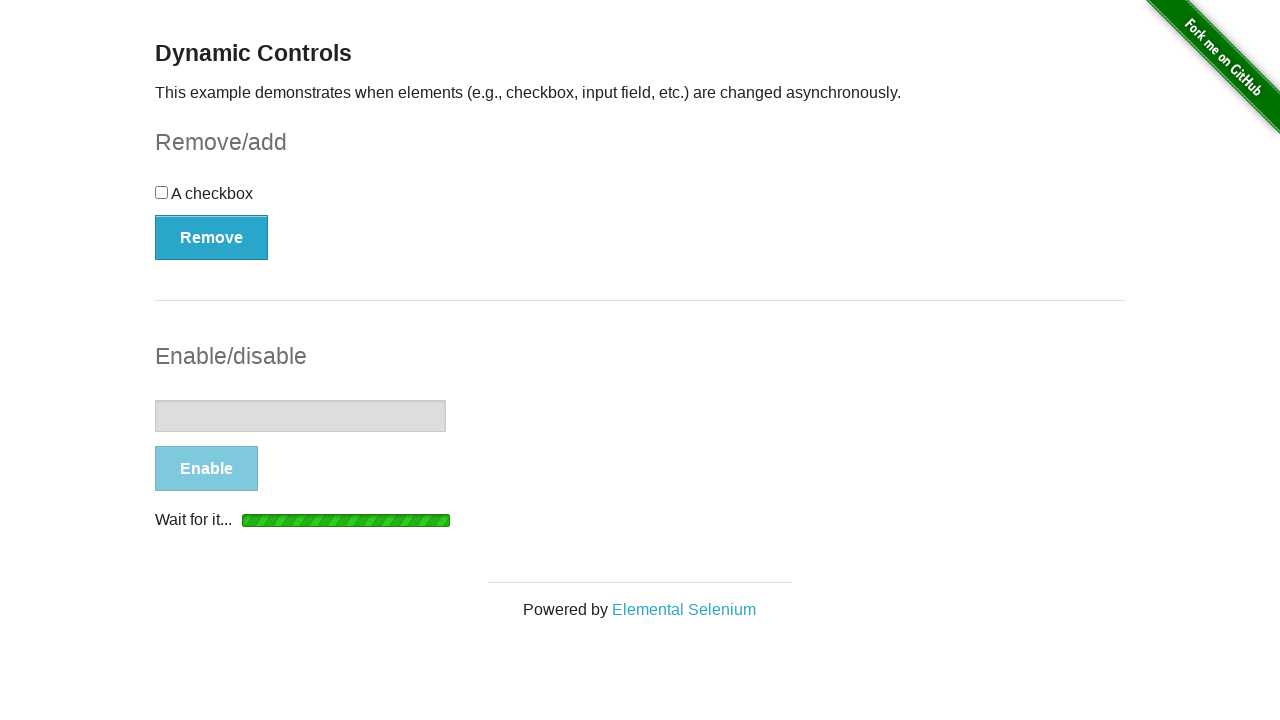

Textbox became visible
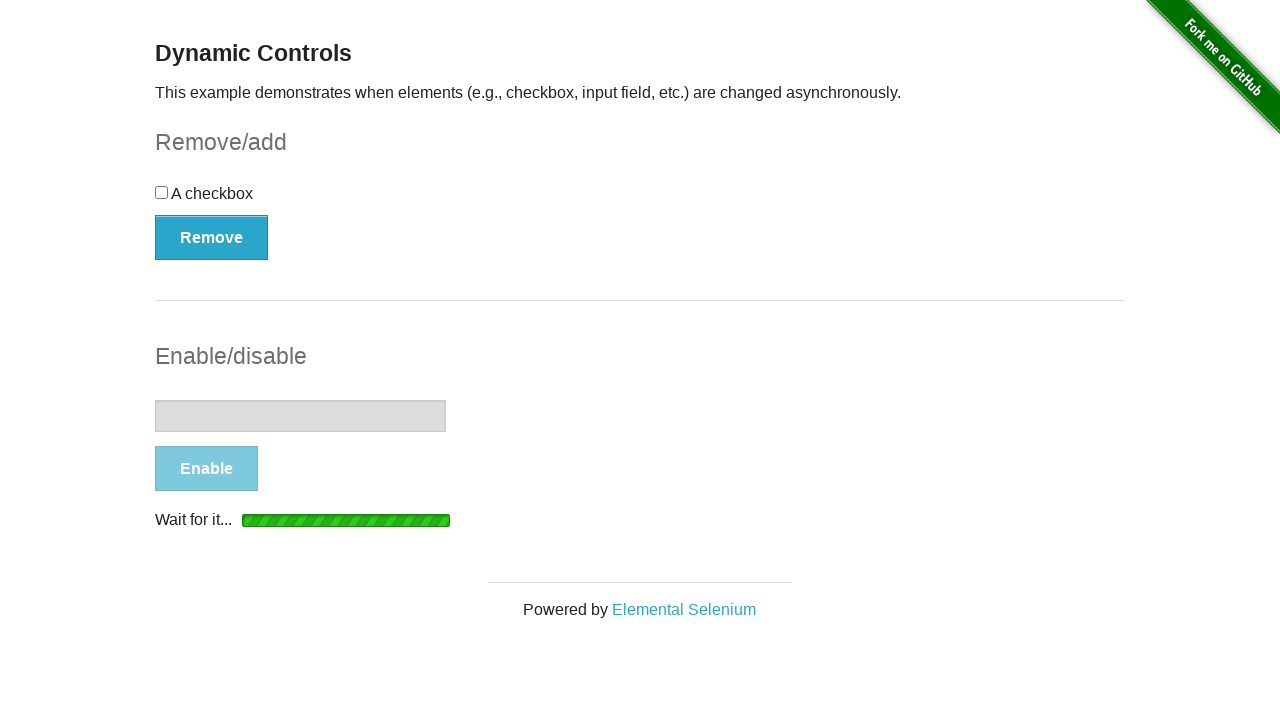

Waited for textbox to be enabled via JavaScript
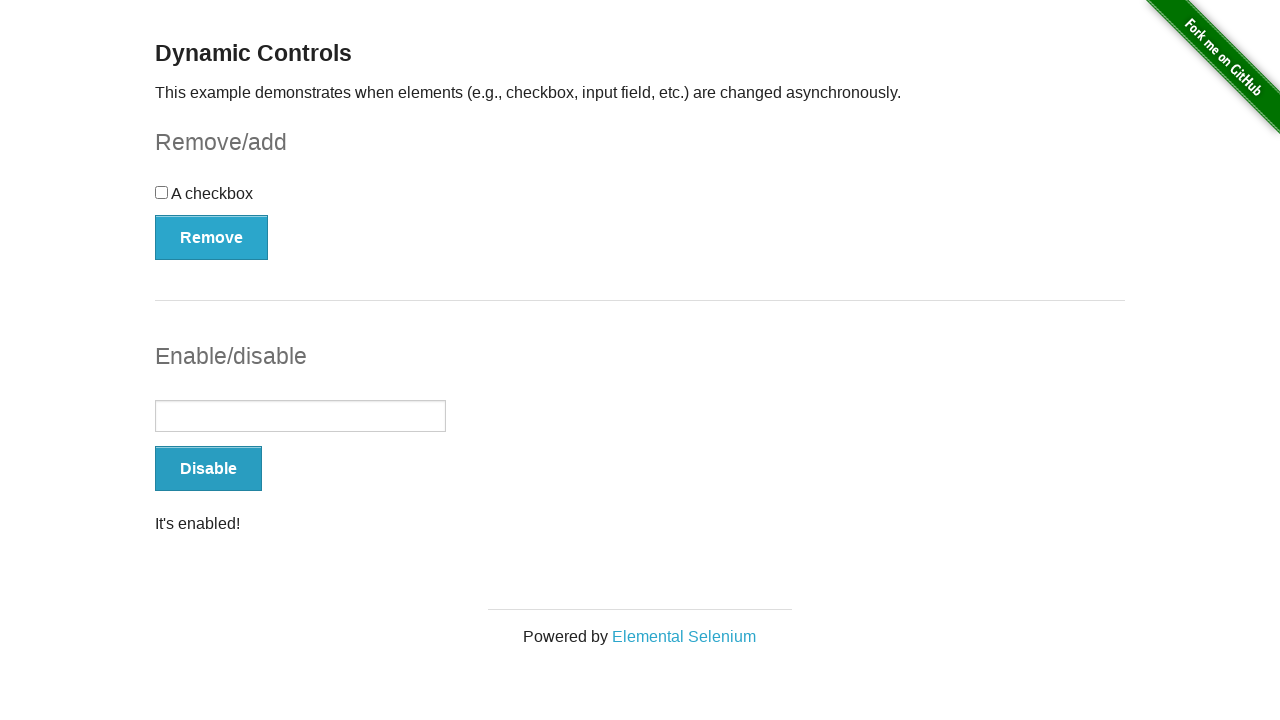

Located success message element
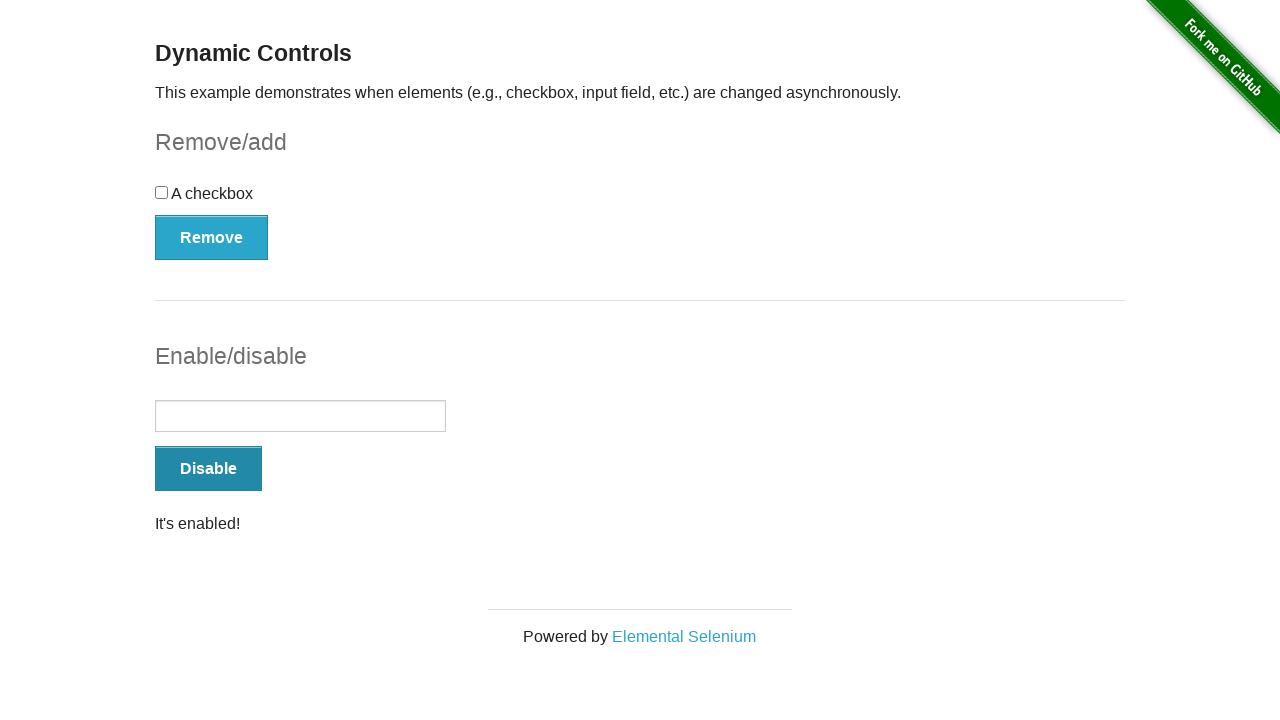

Success message became visible
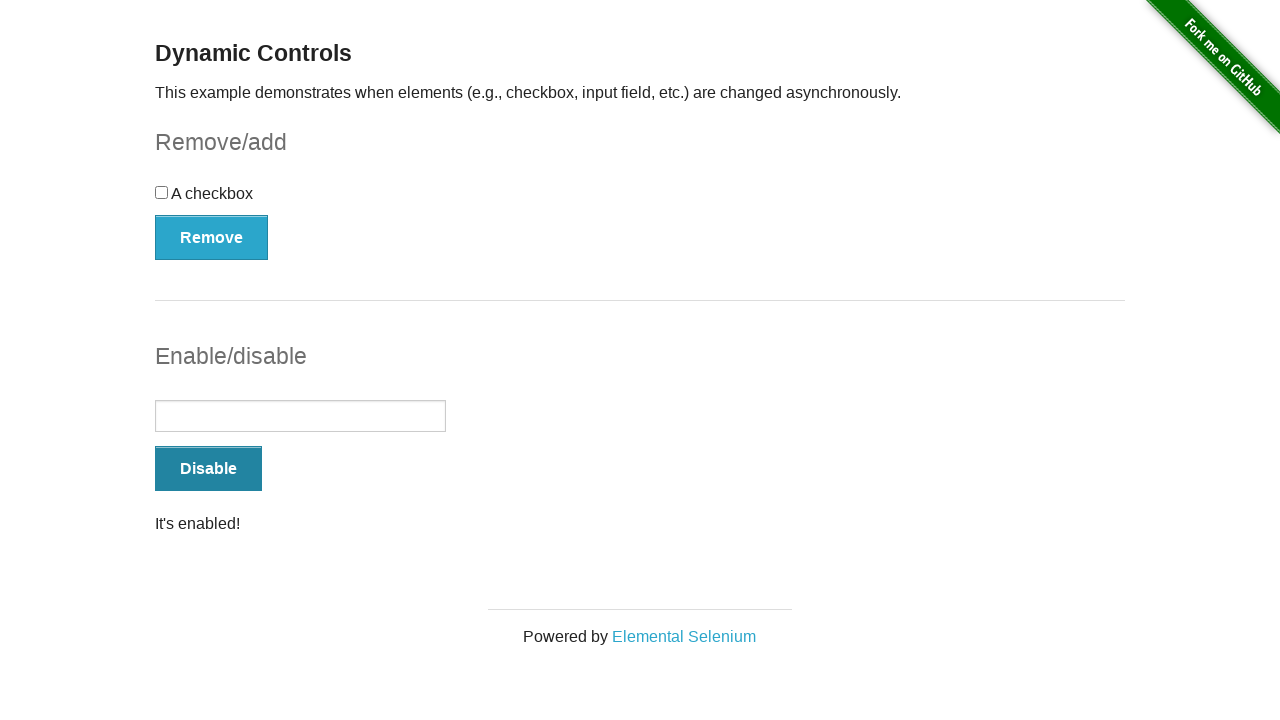

Verified success message contains 'enabled'
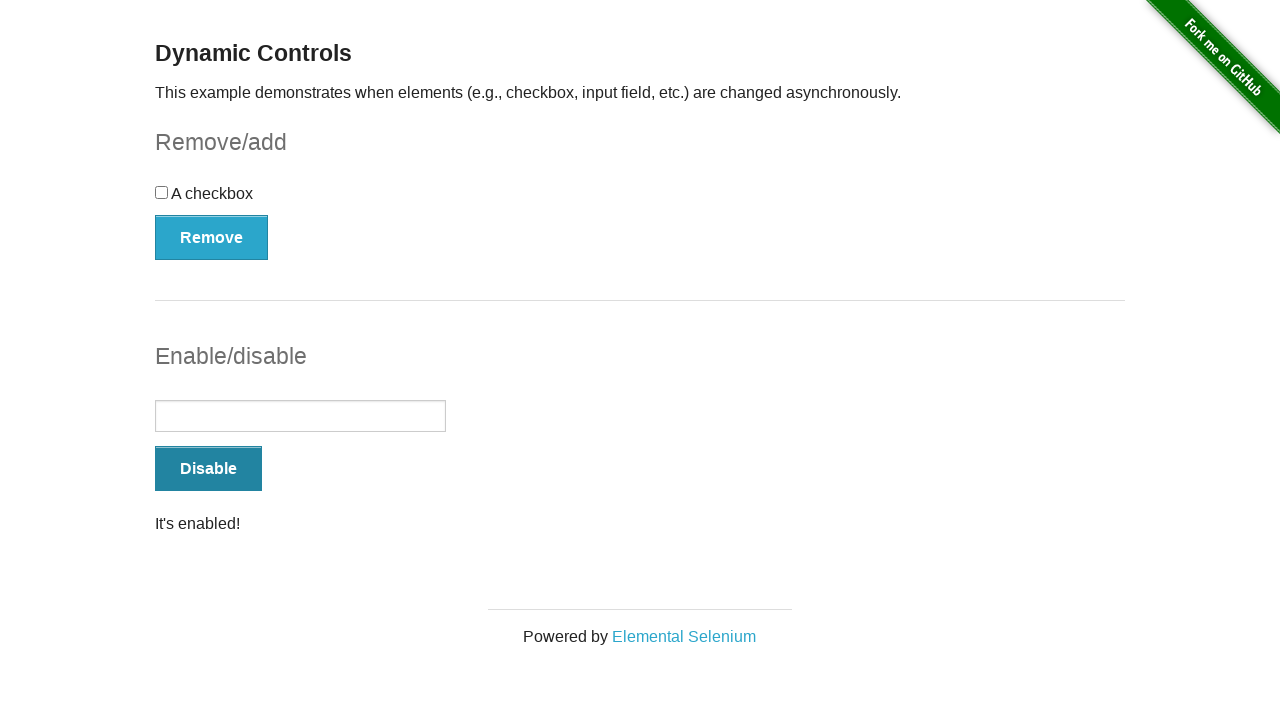

Verified textbox is now enabled
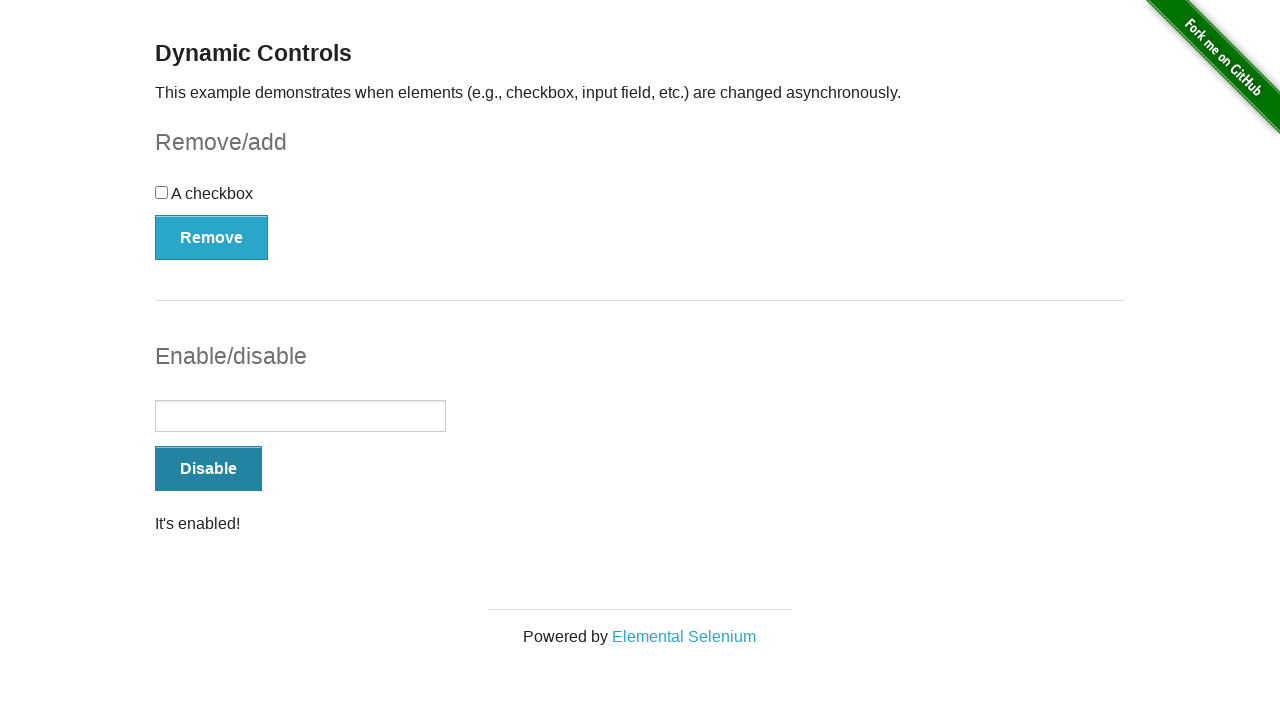

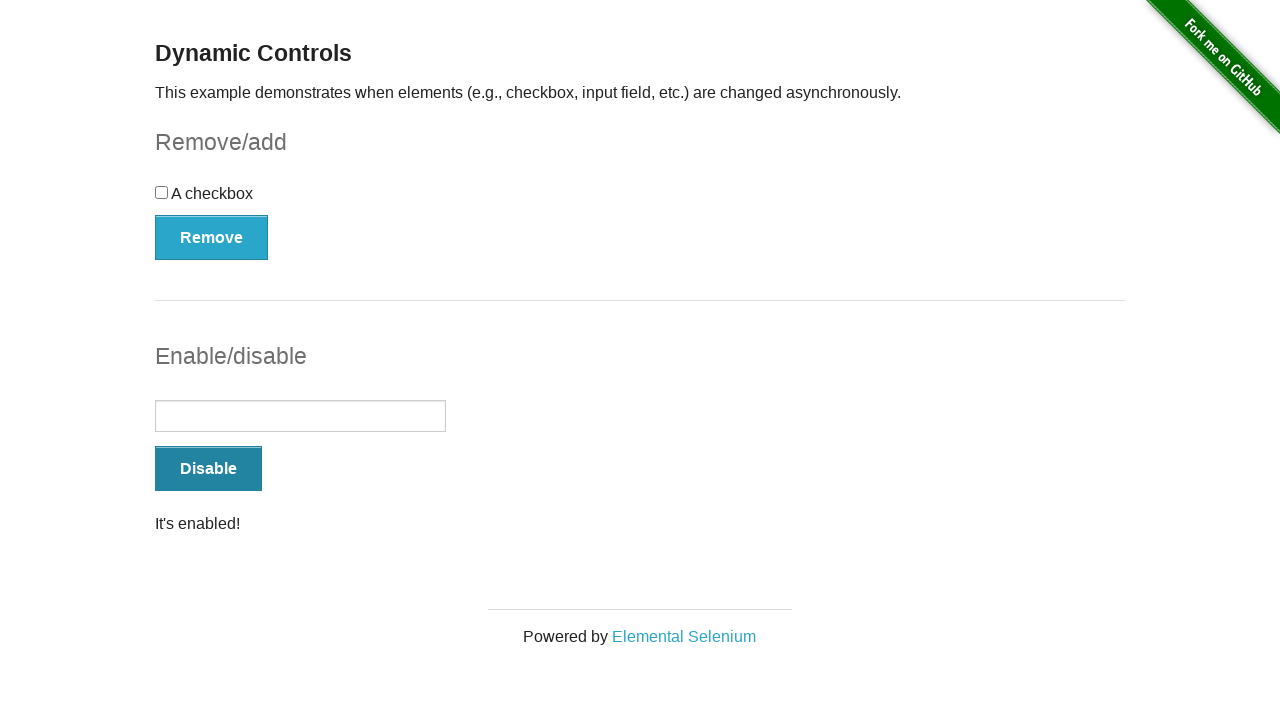